Opens the OxygenClean website homepage and verifies the page loads successfully

Starting URL: http://www.oxygenclean.hu/

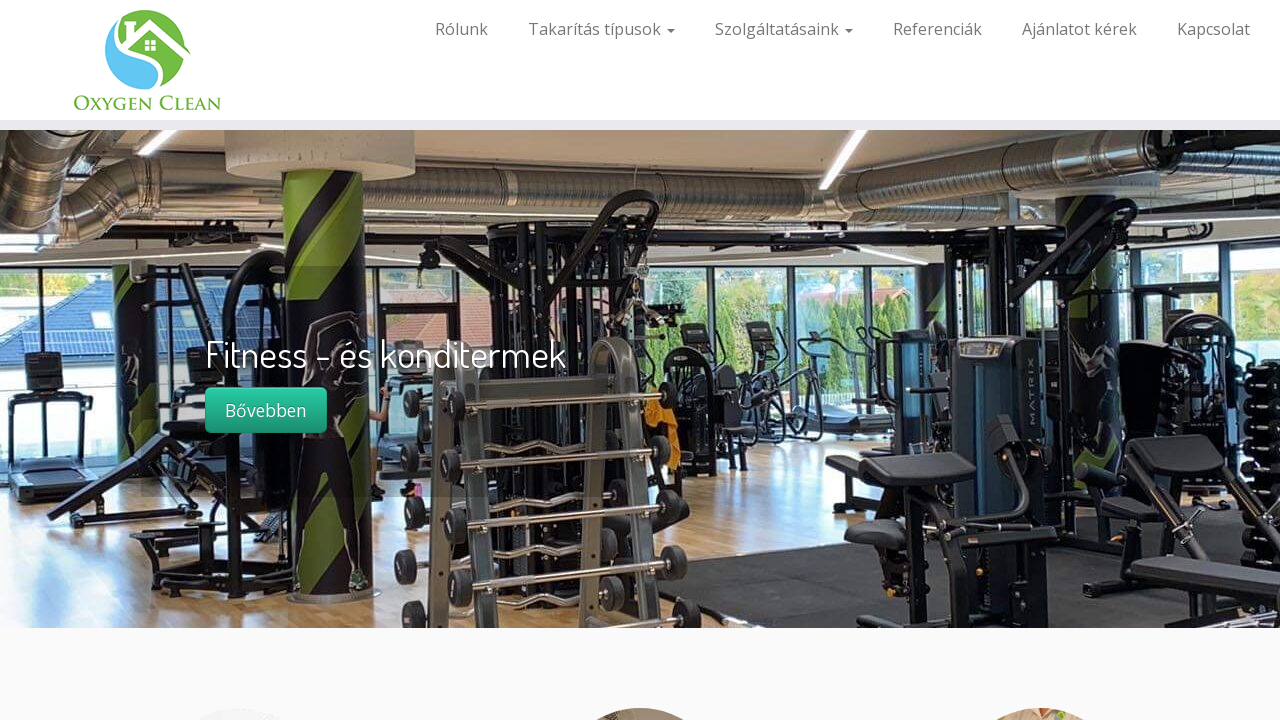

Waited for OxygenClean homepage to reach domcontentloaded state
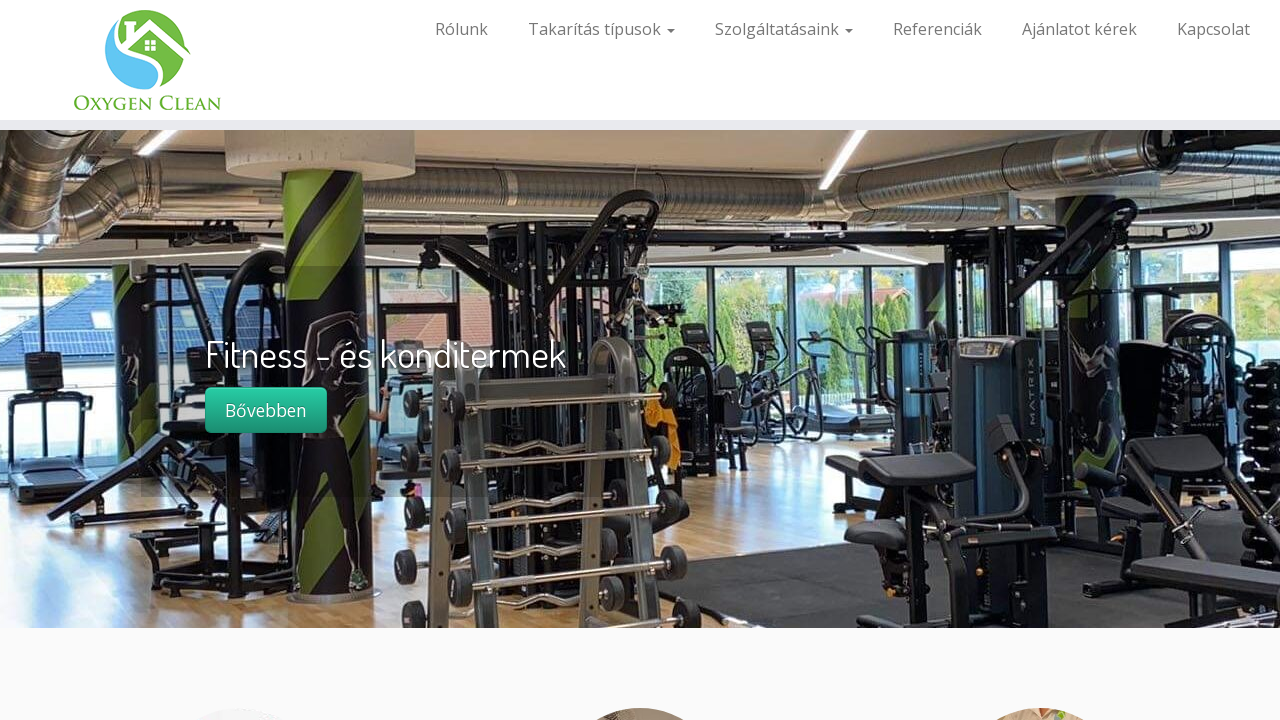

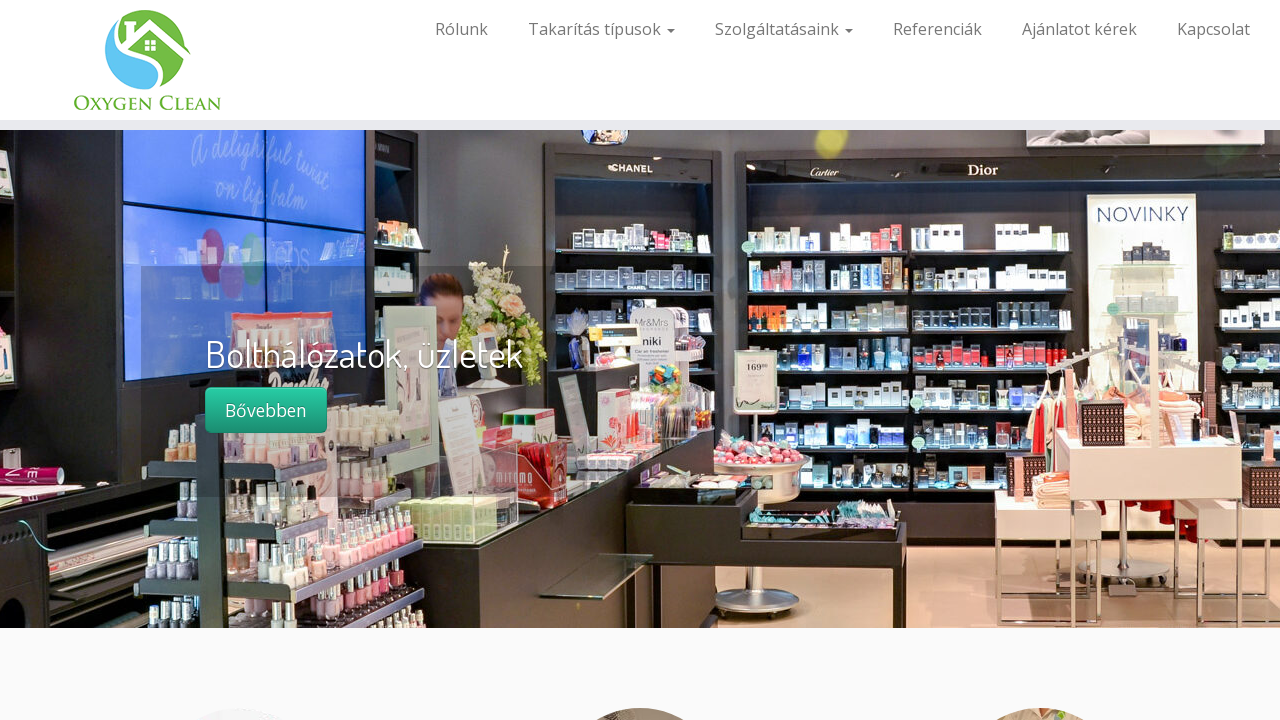